Tests that todo data persists after page reload by creating items, checking one, and reloading

Starting URL: https://demo.playwright.dev/todomvc

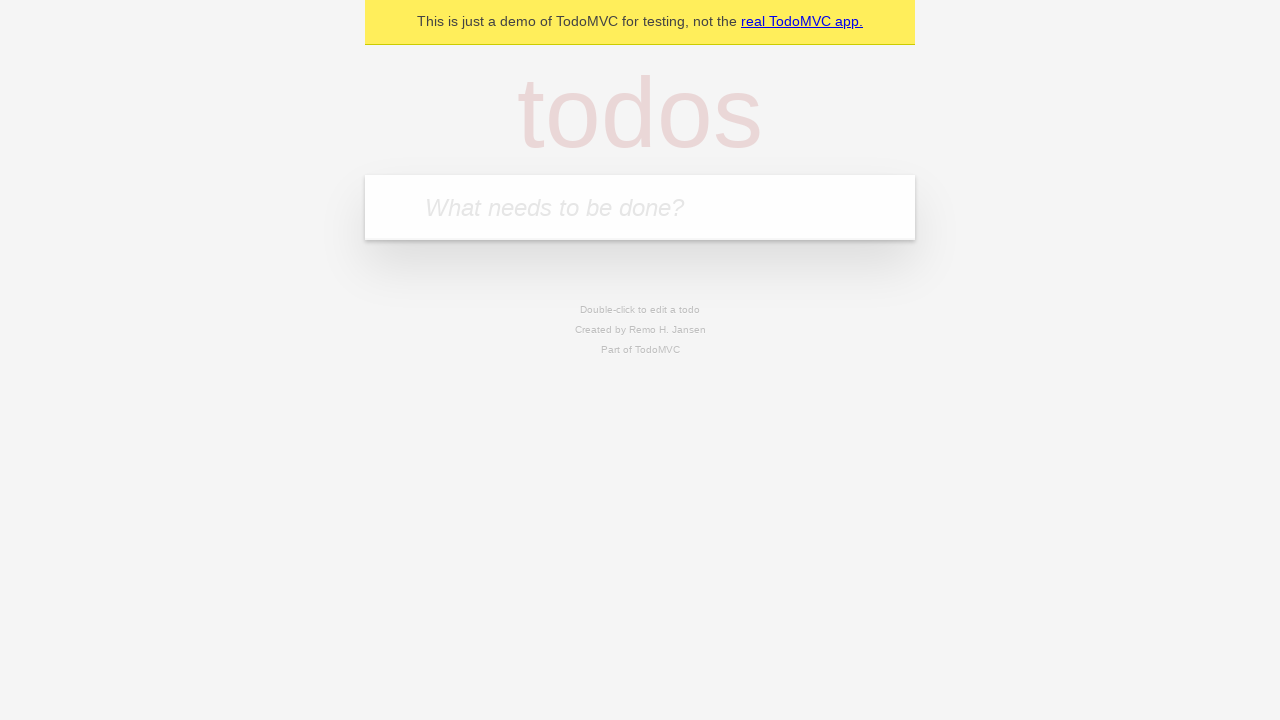

Located the todo input field
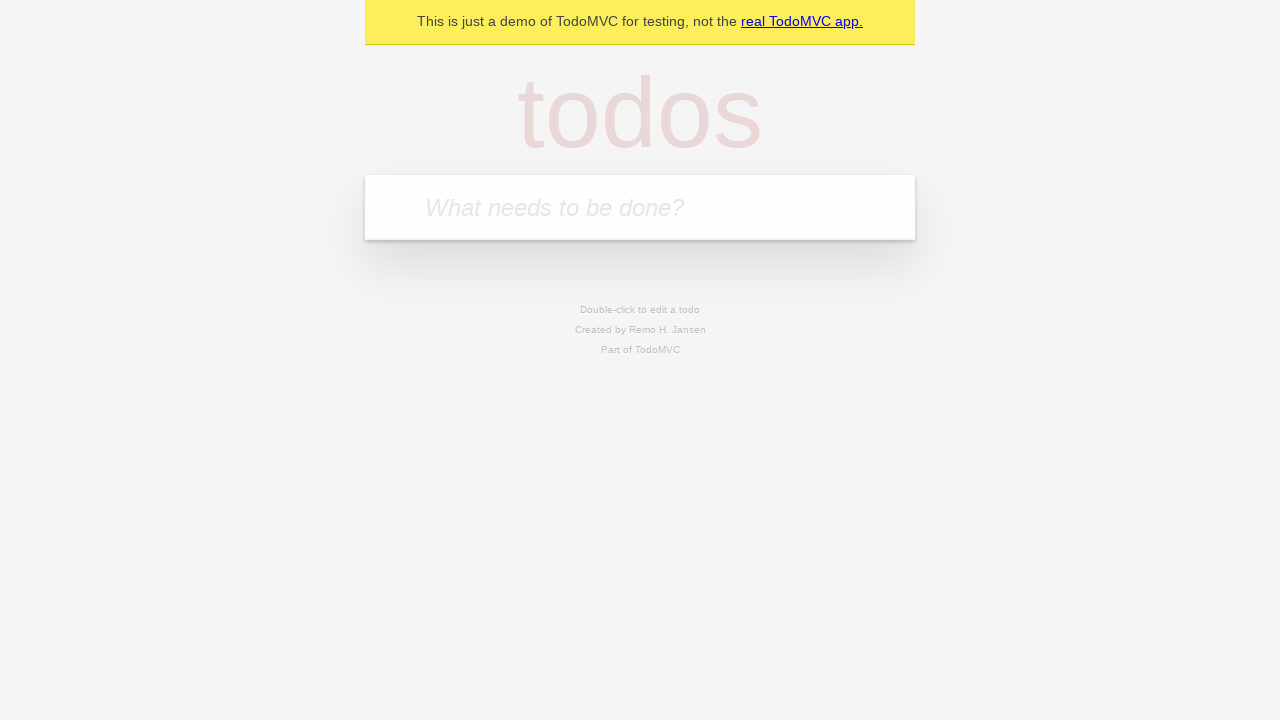

Filled todo input with 'buy some cheese' on internal:attr=[placeholder="What needs to be done?"i]
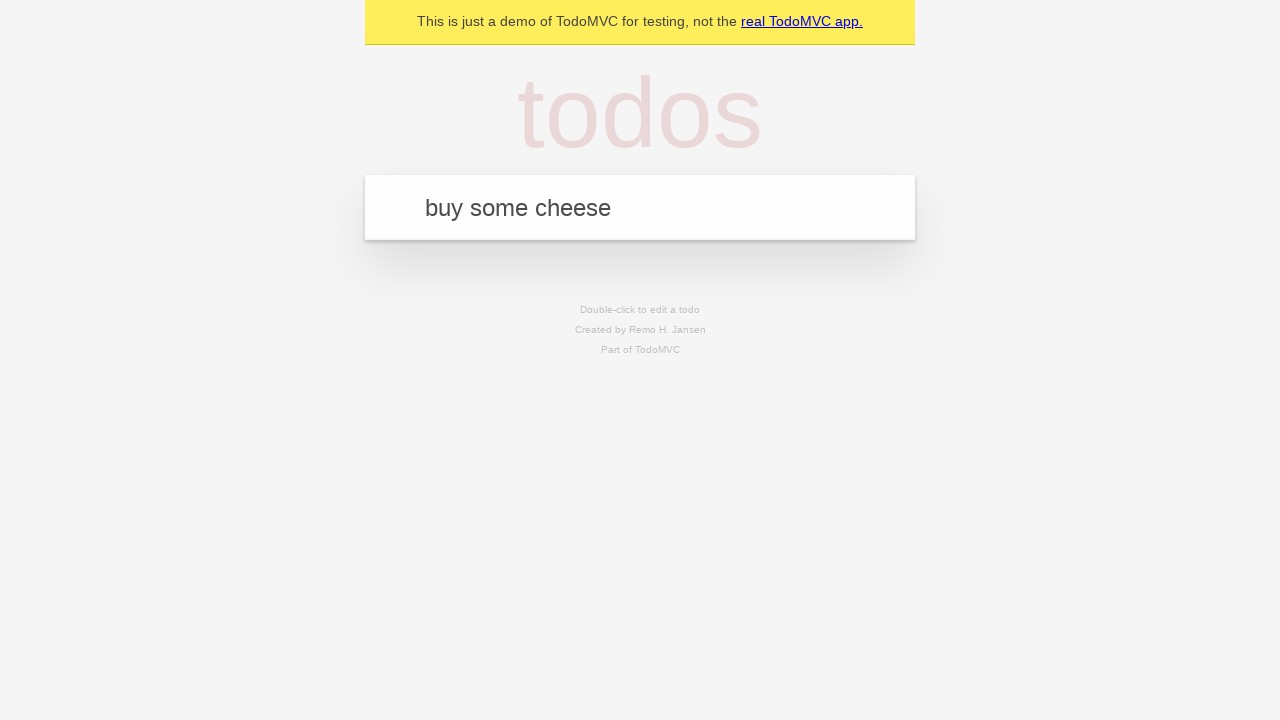

Pressed Enter to add todo 'buy some cheese' on internal:attr=[placeholder="What needs to be done?"i]
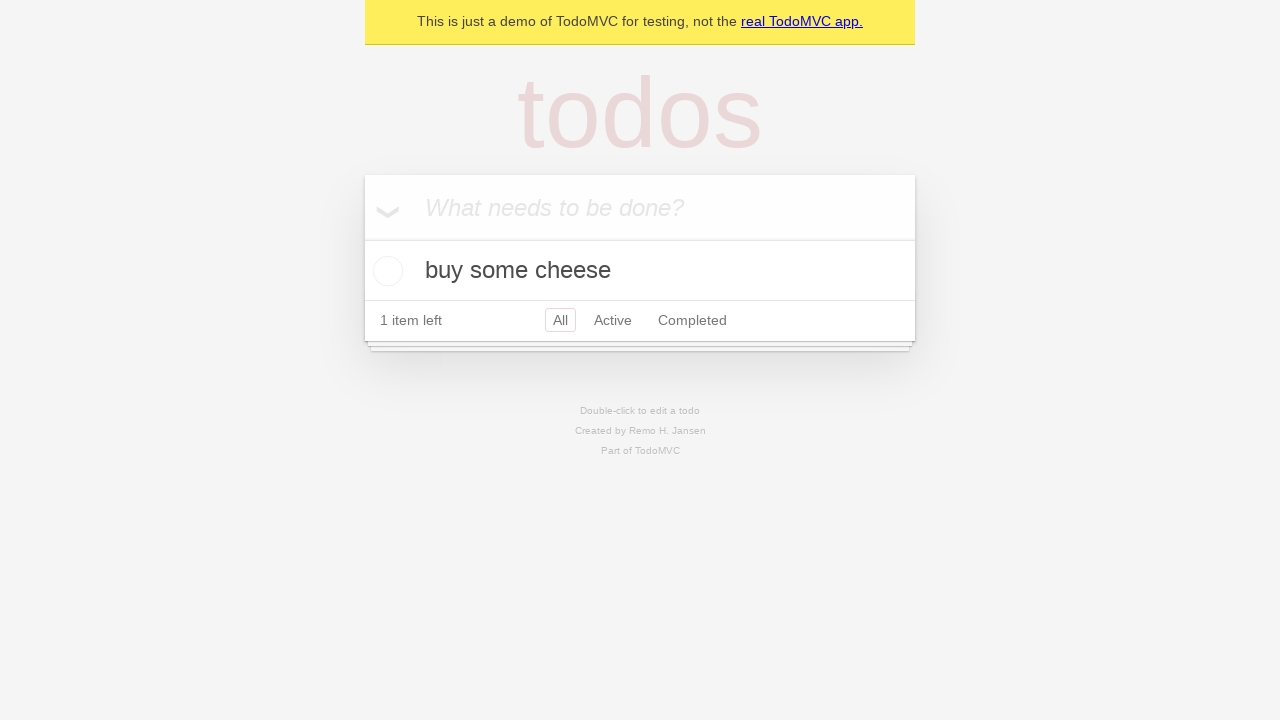

Filled todo input with 'feed the cat' on internal:attr=[placeholder="What needs to be done?"i]
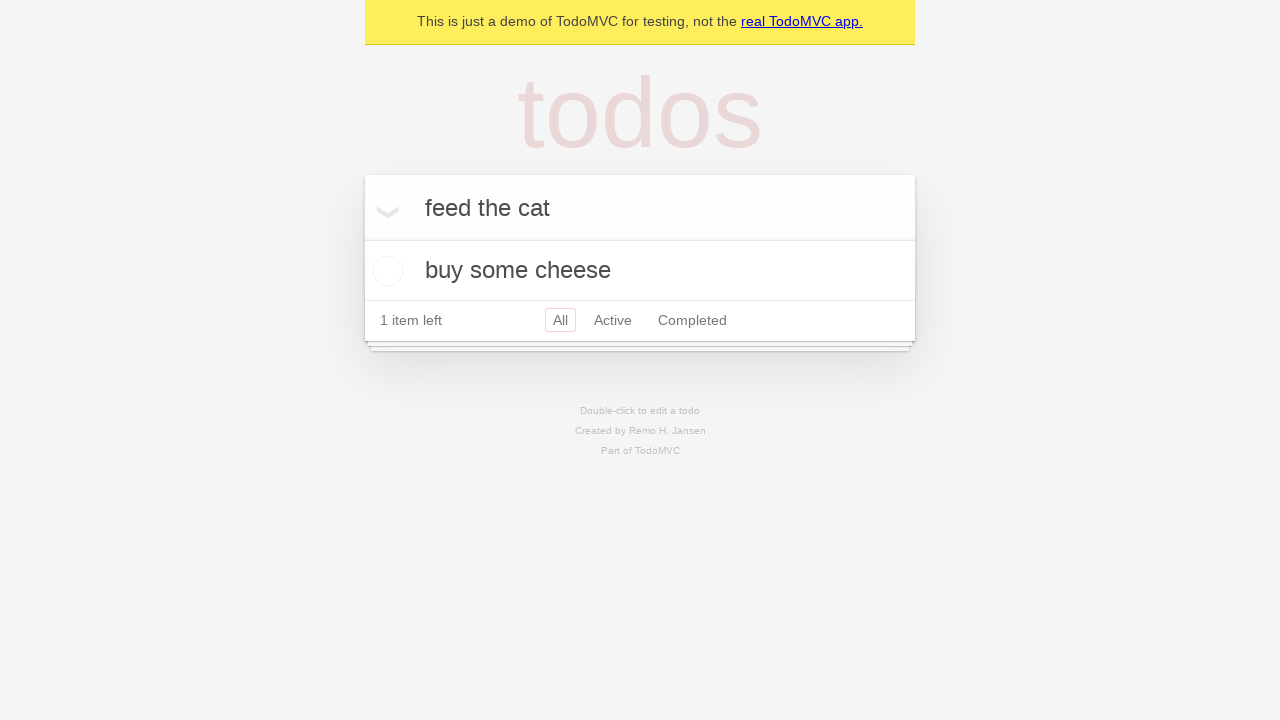

Pressed Enter to add todo 'feed the cat' on internal:attr=[placeholder="What needs to be done?"i]
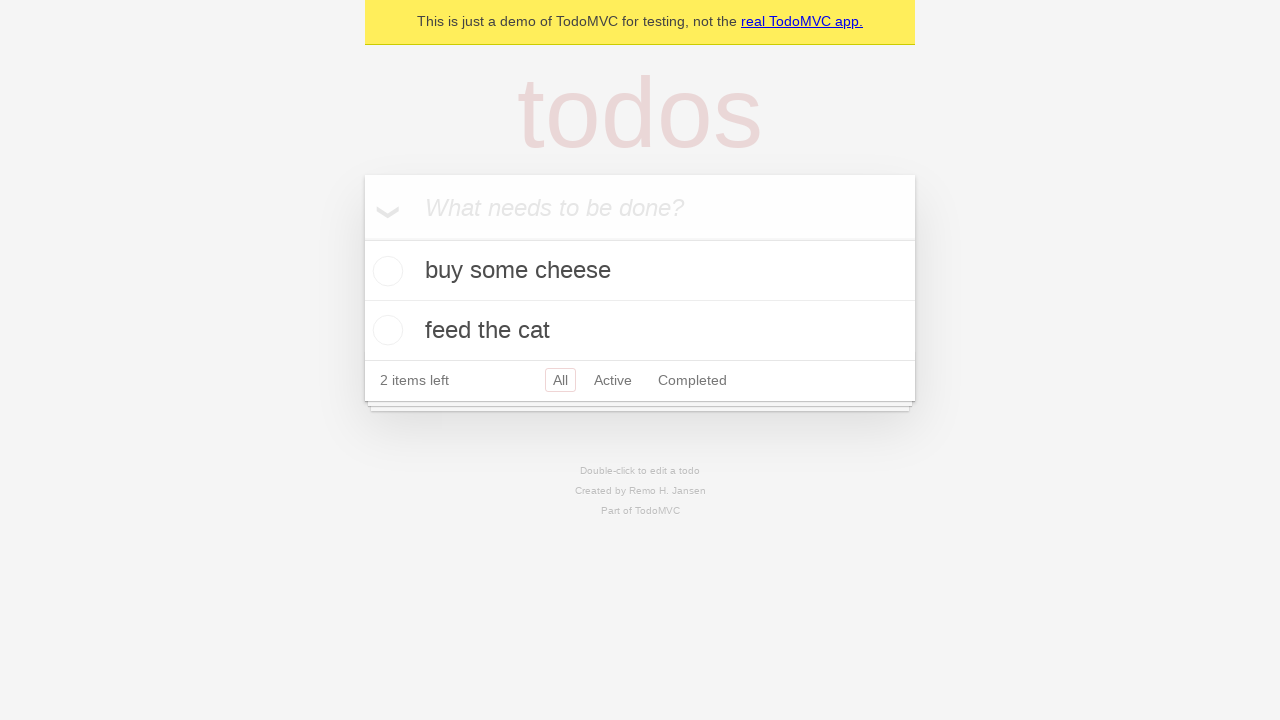

Waited for both todo items to be added to the page
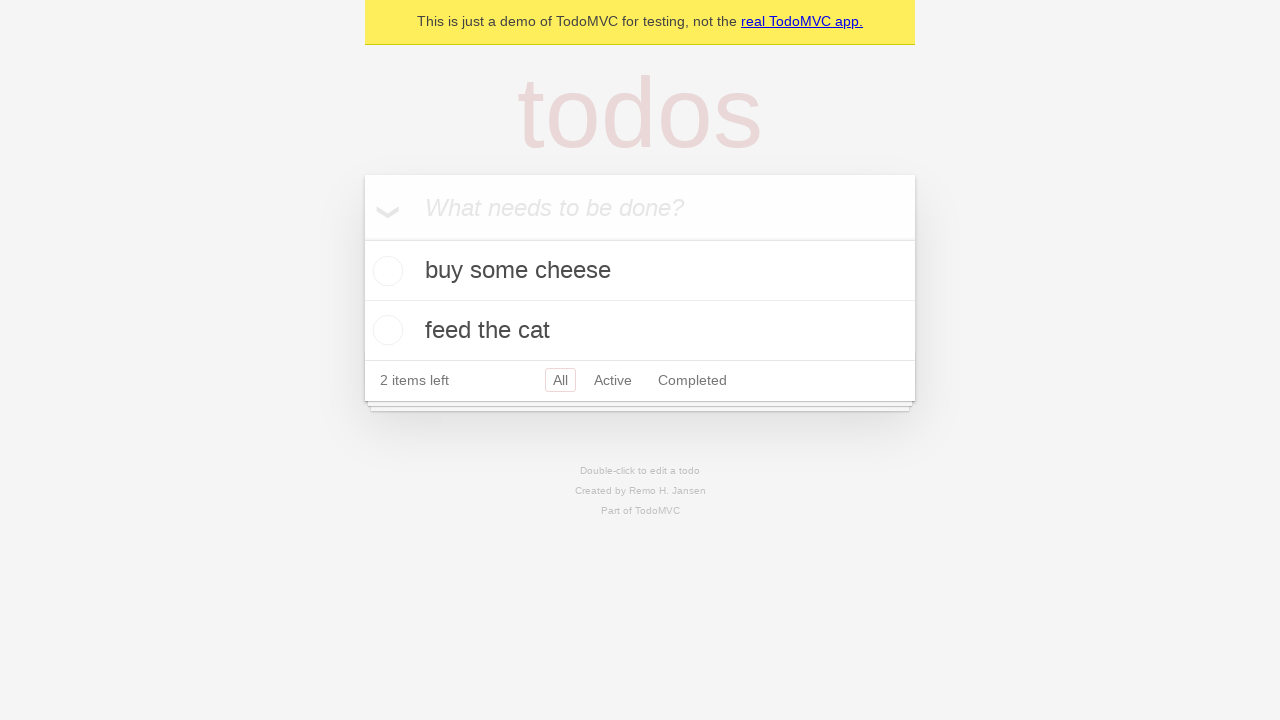

Located all todo items
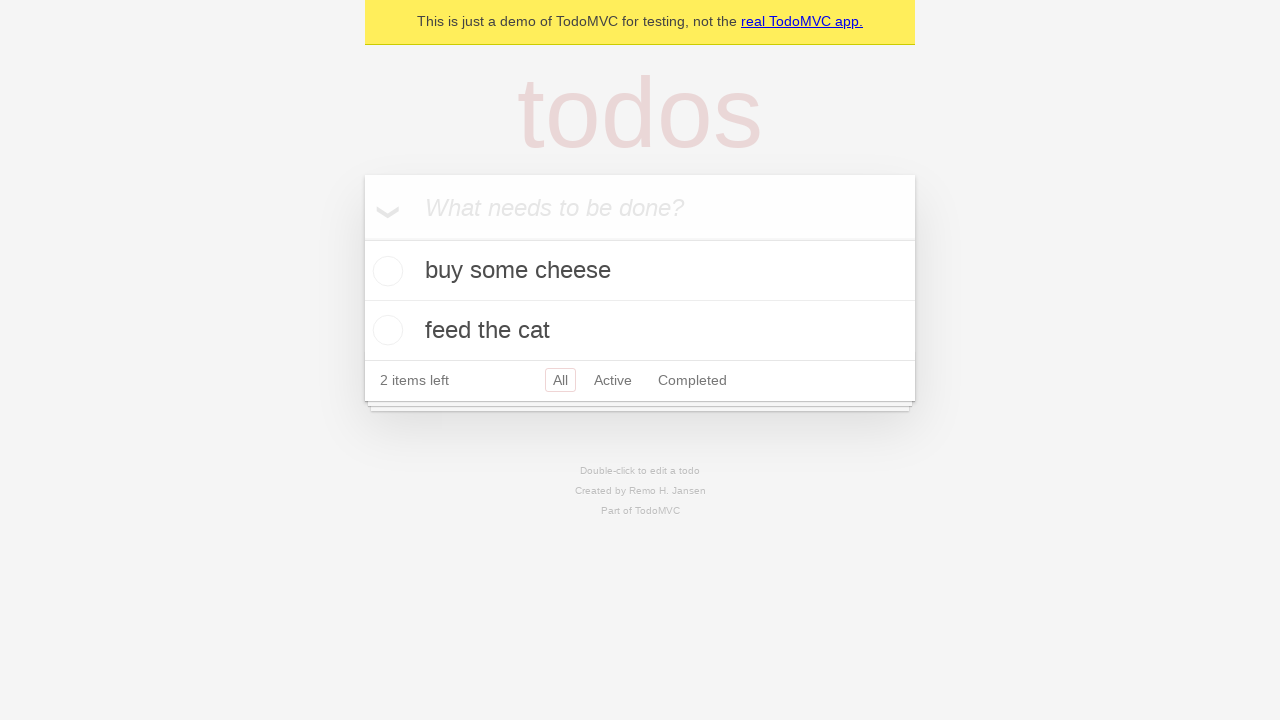

Located checkbox for first todo item
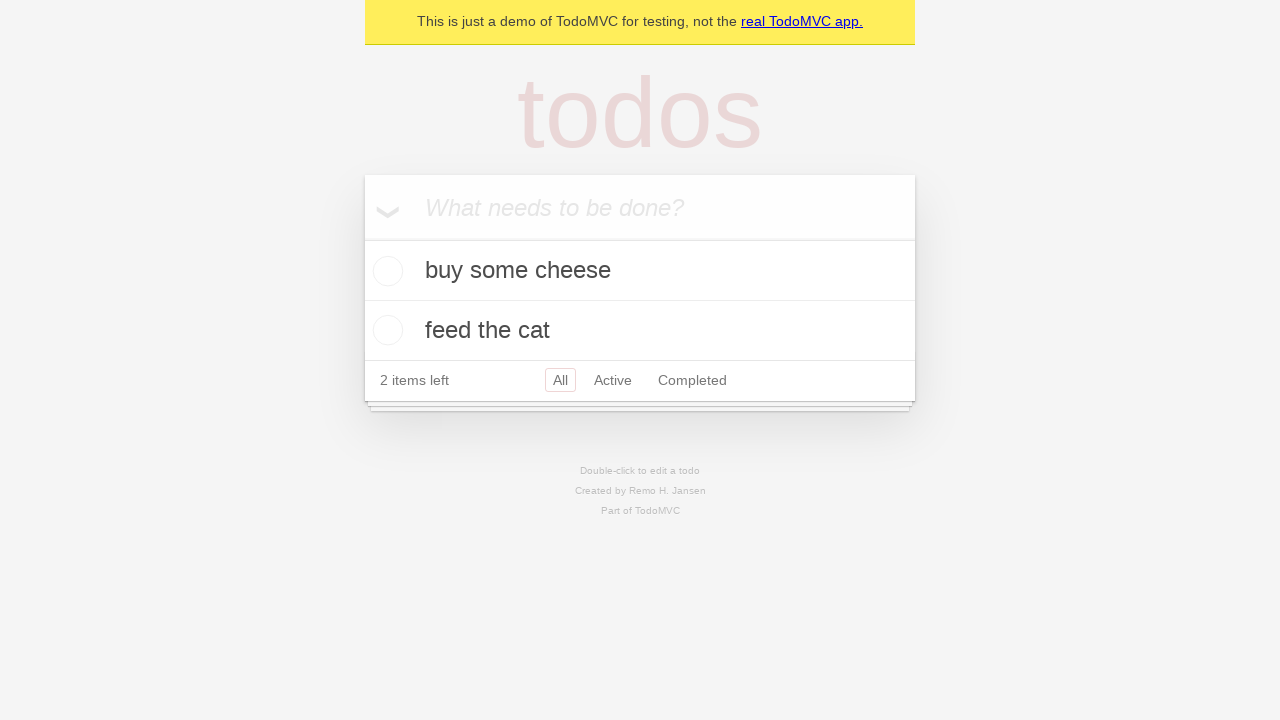

Checked the first todo item at (385, 271) on internal:testid=[data-testid="todo-item"s] >> nth=0 >> internal:role=checkbox
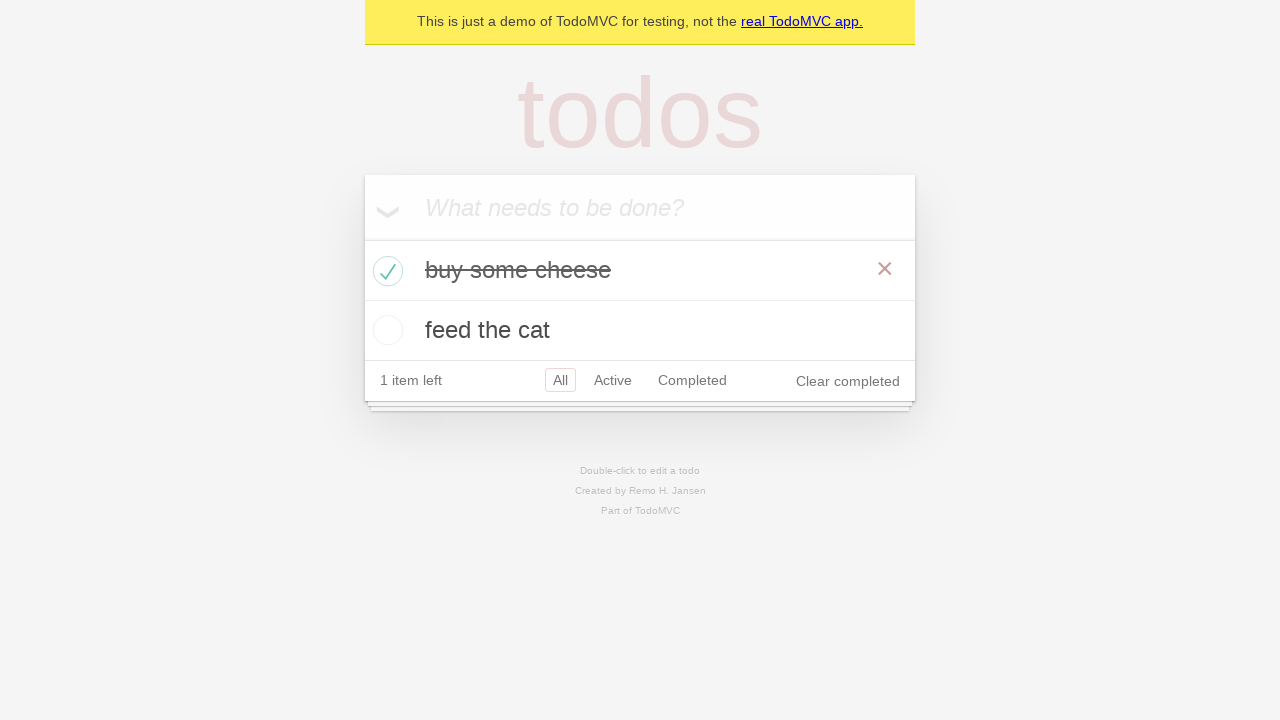

Reloaded the page
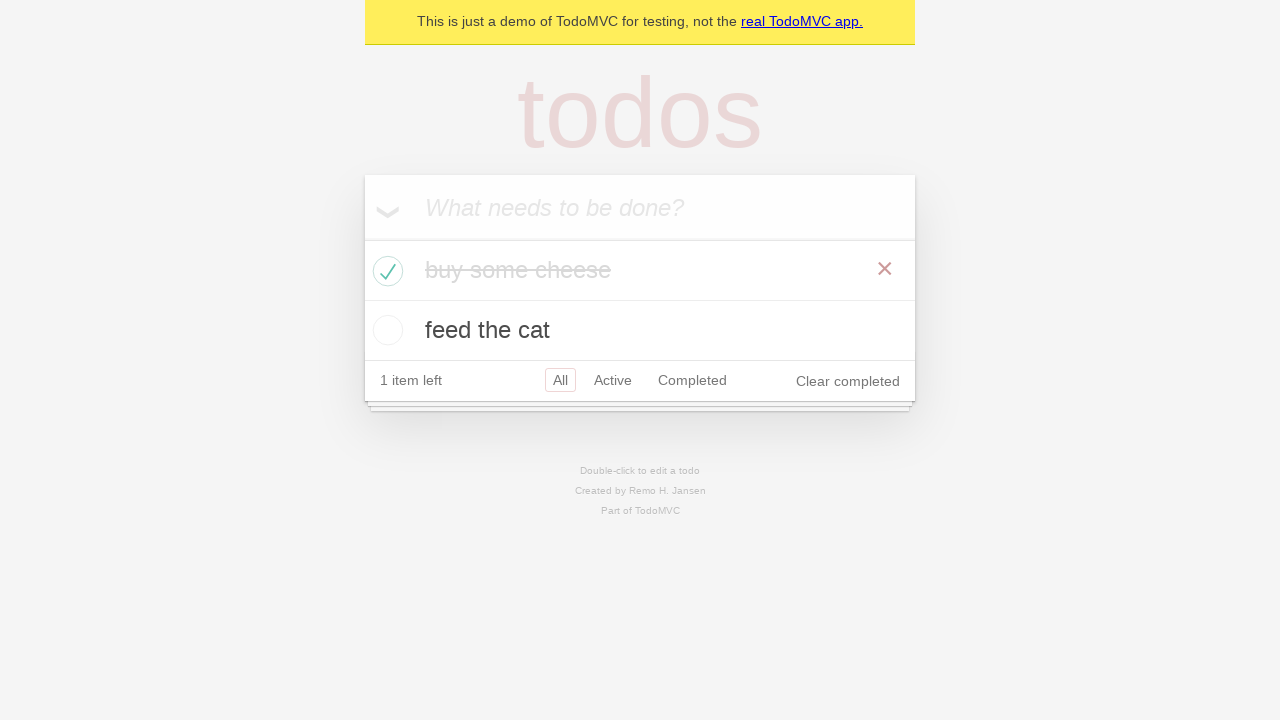

Waited for todo items to persist after page reload
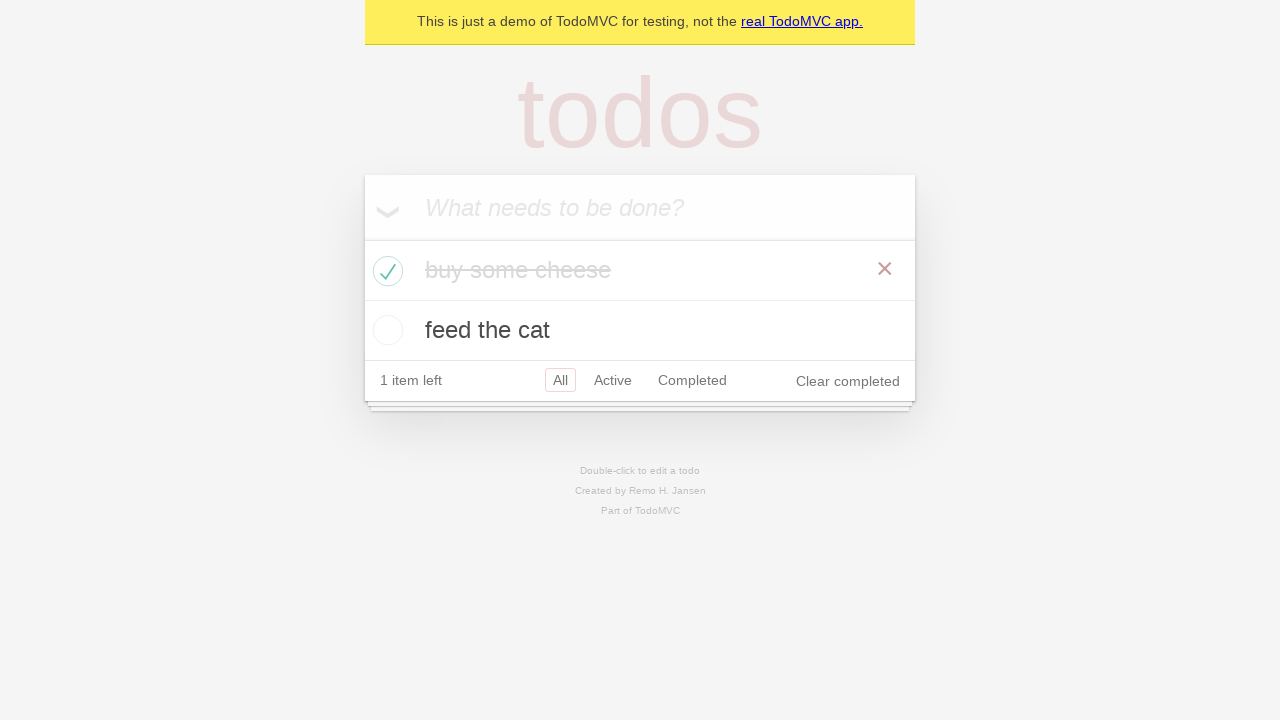

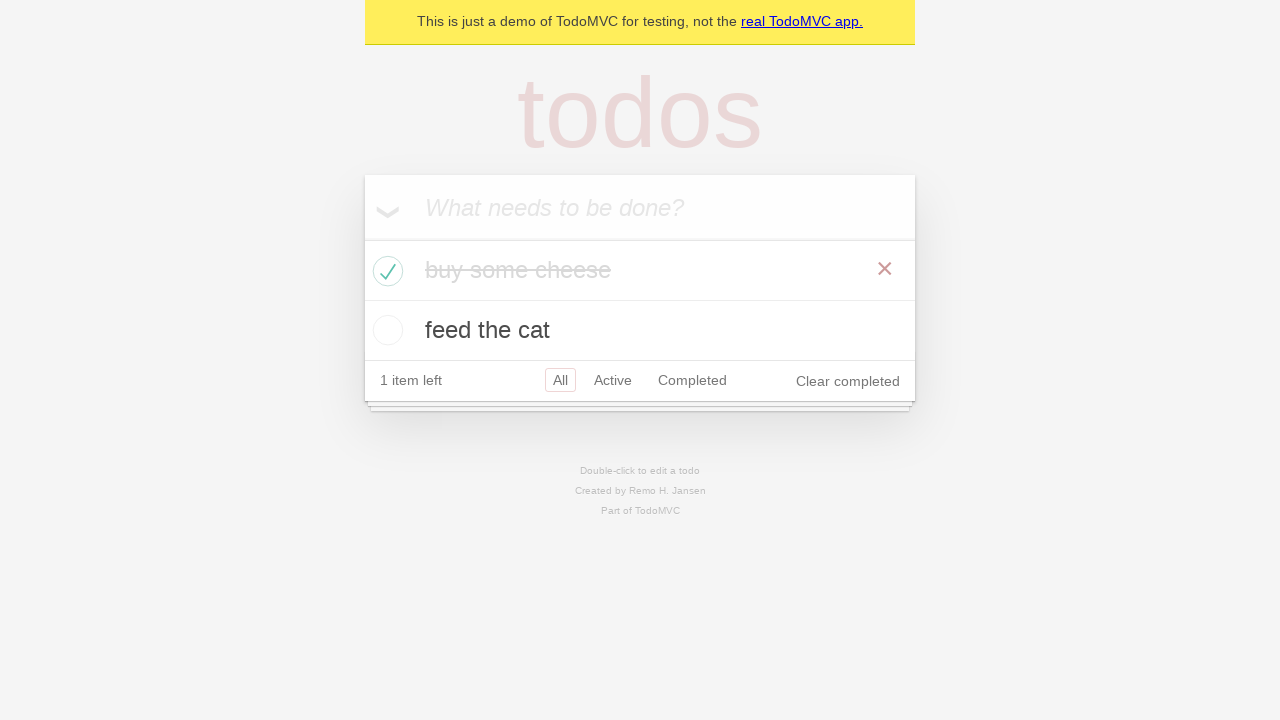